Navigates to the RailYatri website homepage and maximizes the browser window

Starting URL: https://www.railyatri.in/

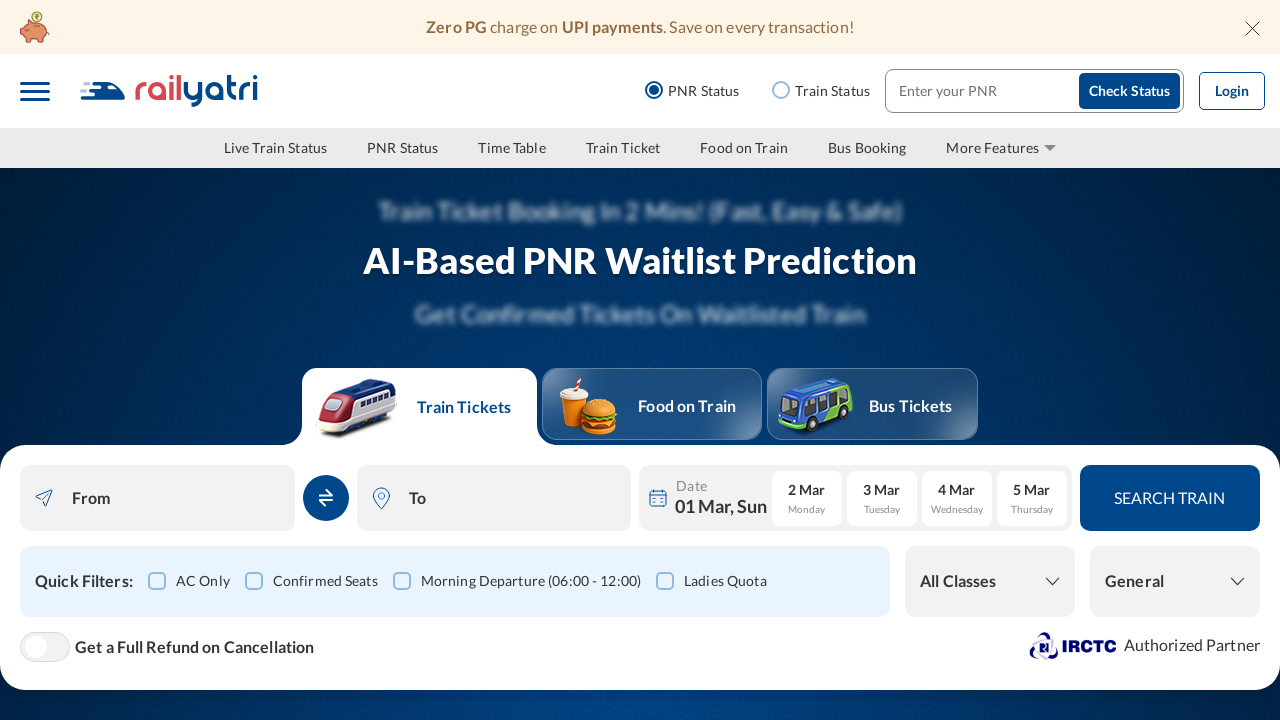

Waited for page to reach domcontentloaded state
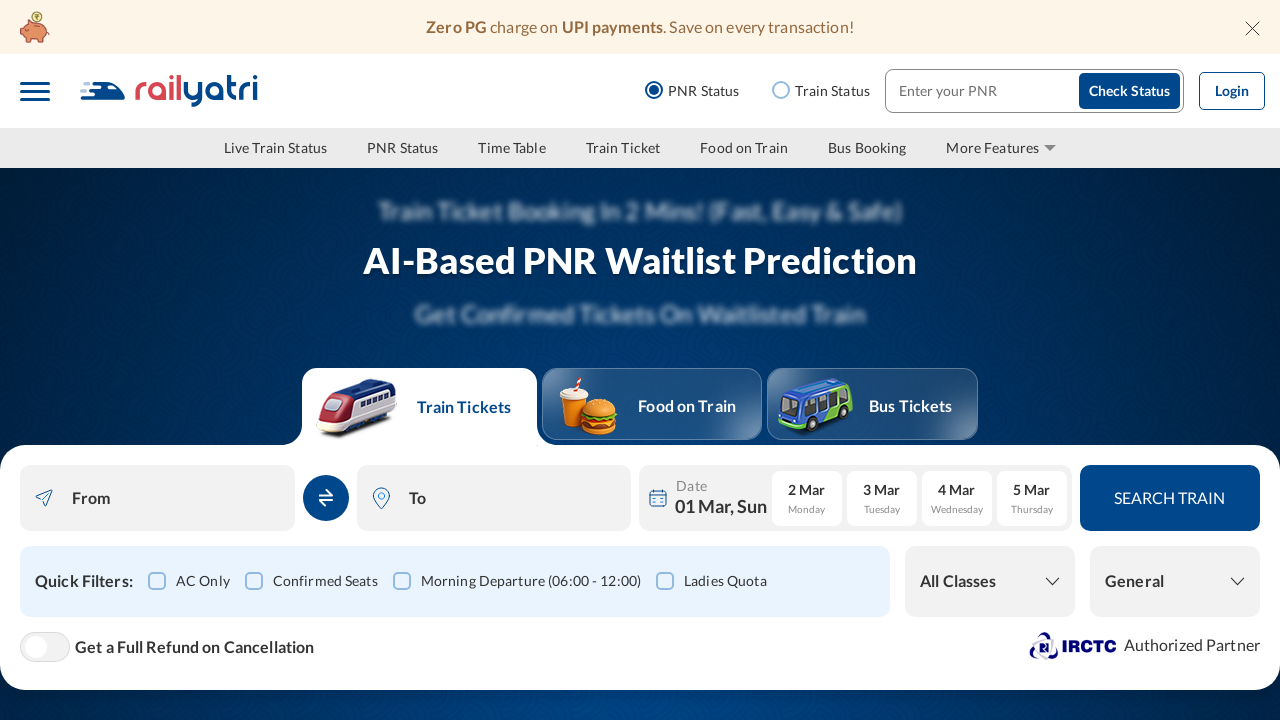

Maximized browser window to 1920x1080
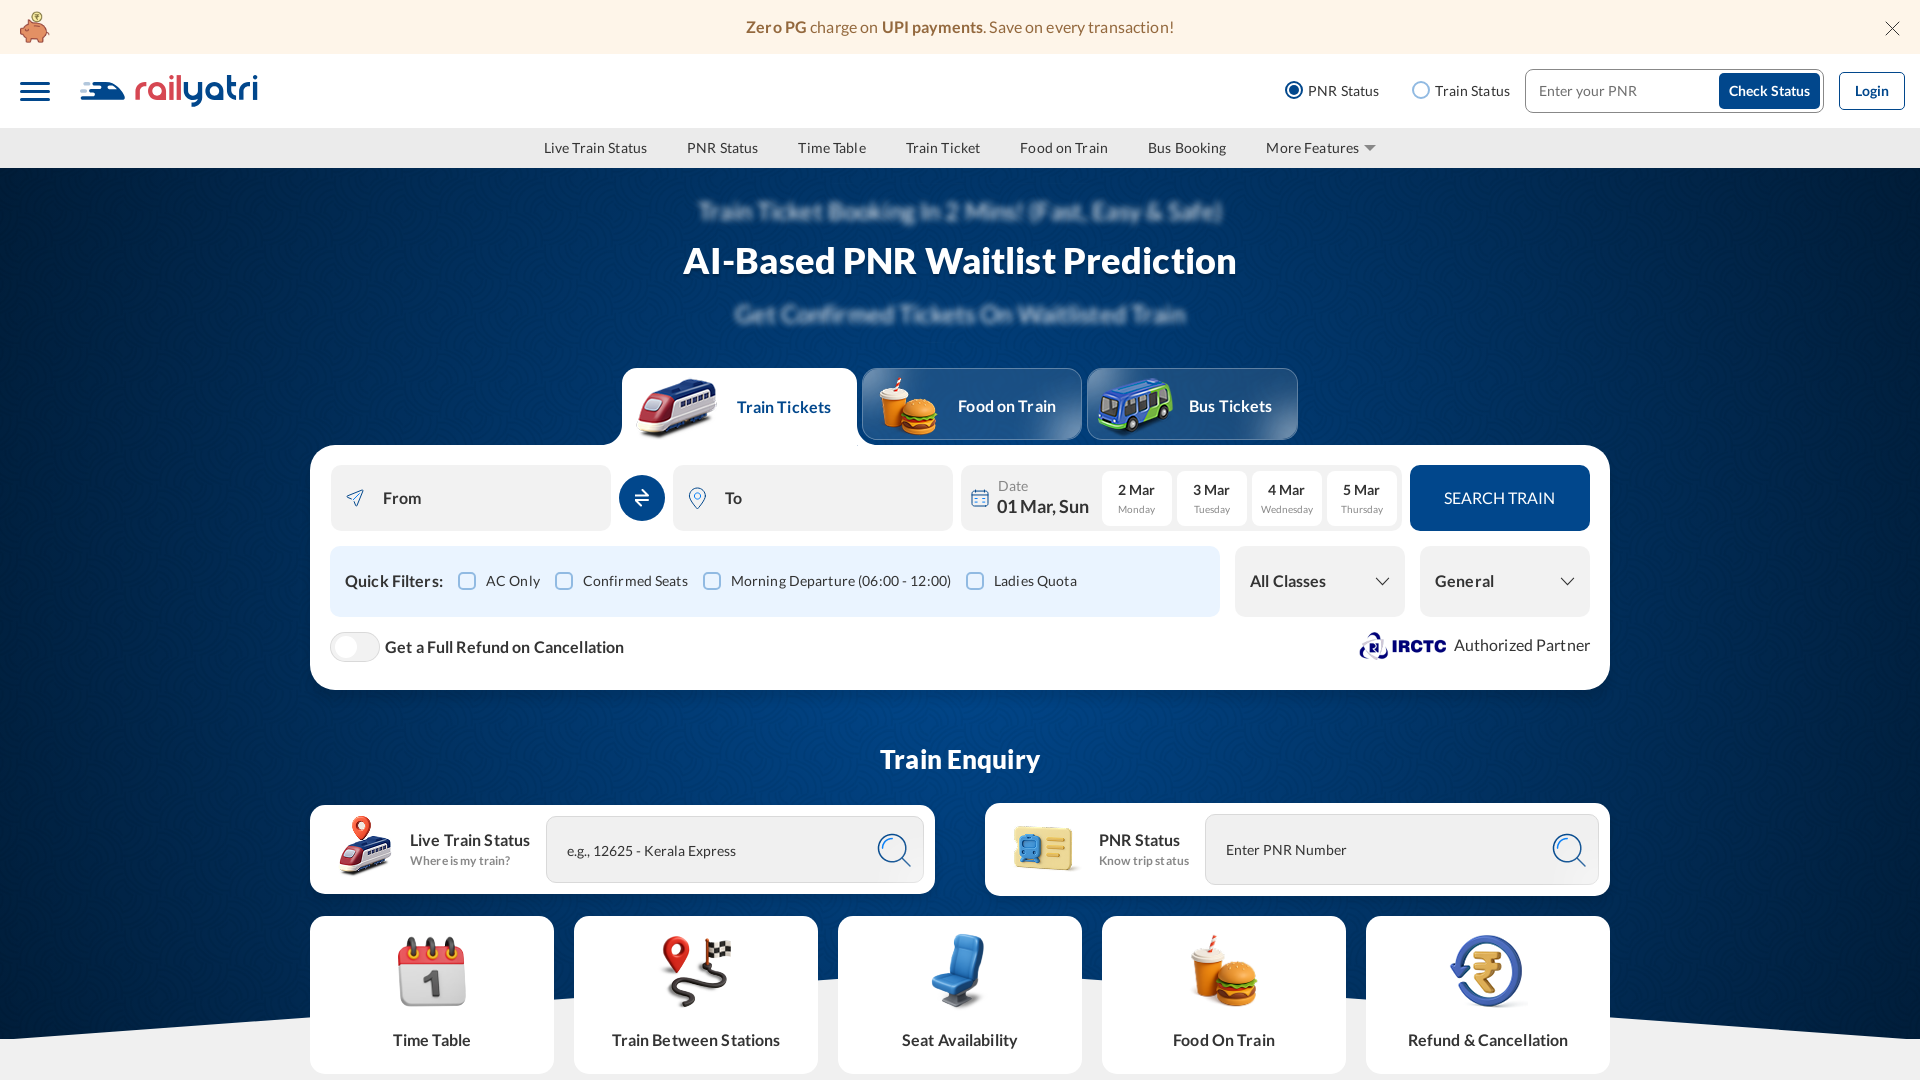

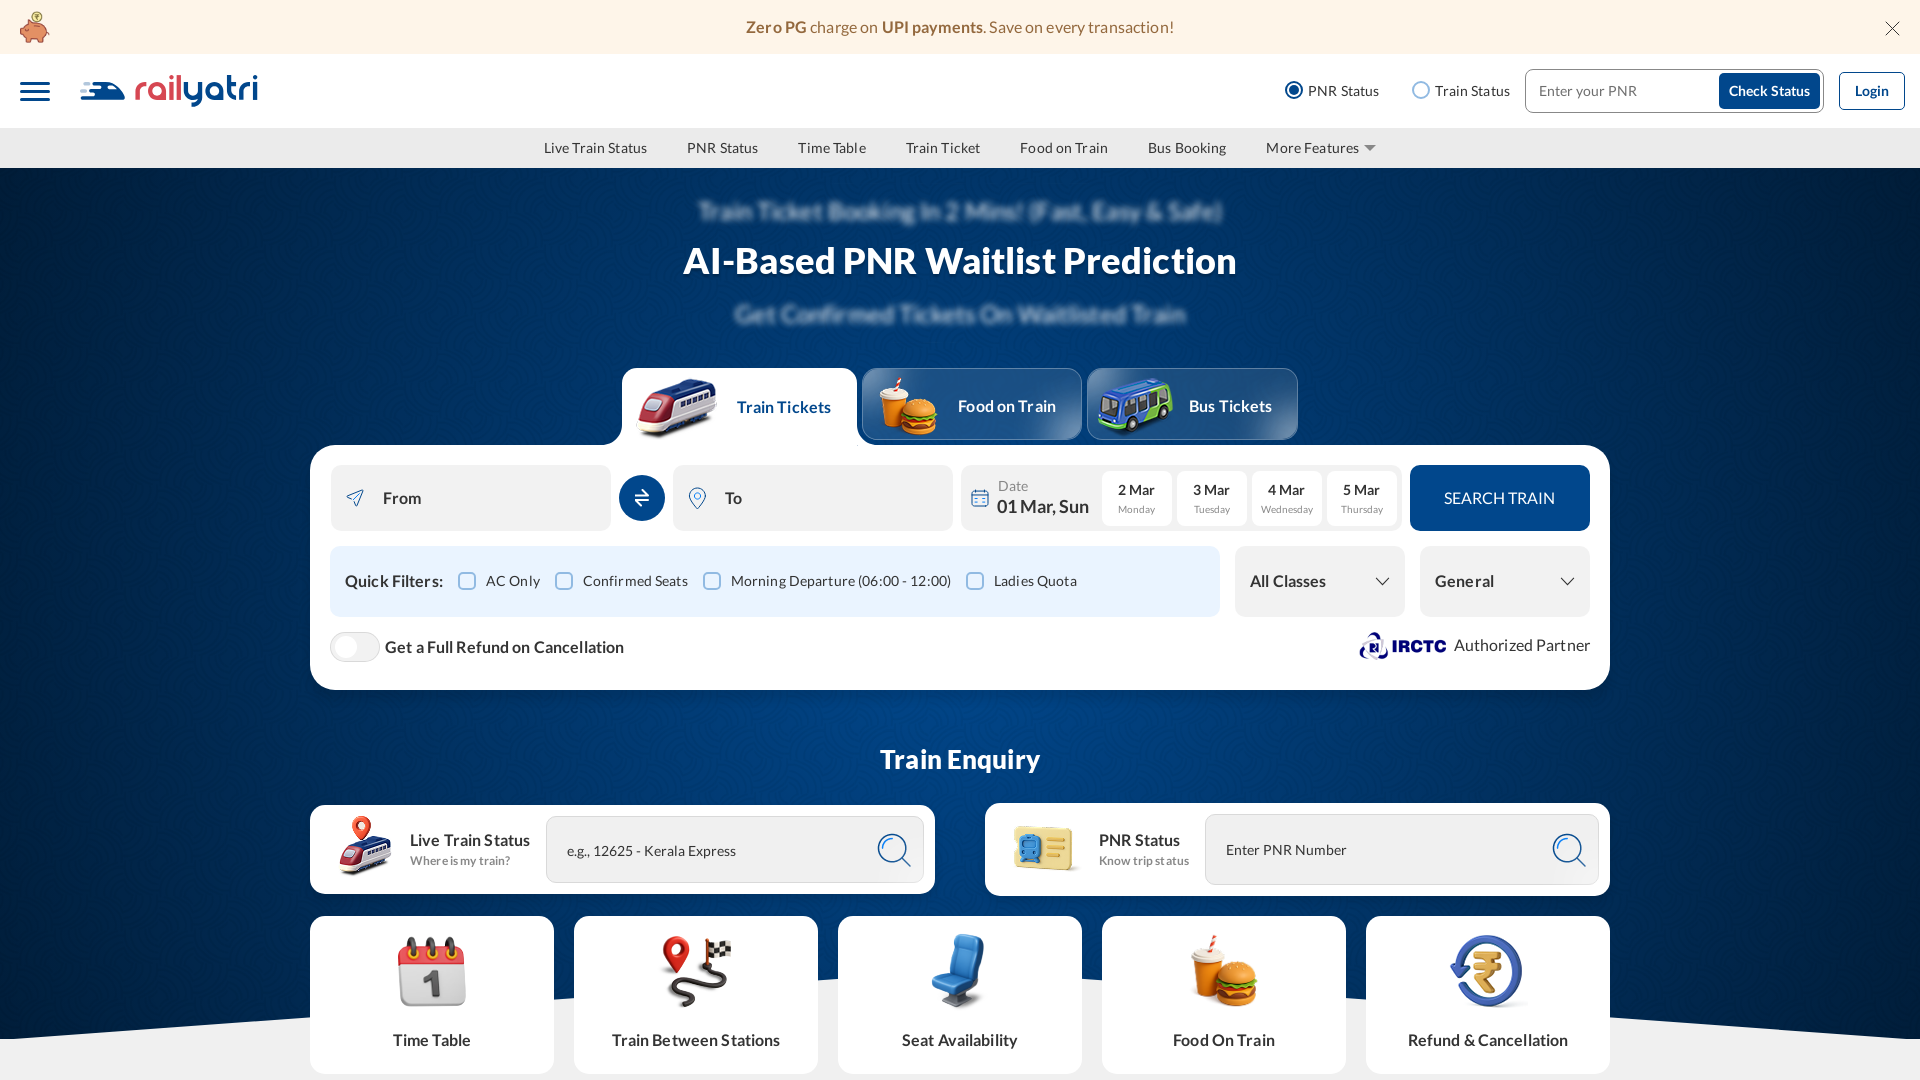